Navigates to MakeMyTrip website and scrolls down the page using keyboard actions

Starting URL: https://www.makemytrip.com/

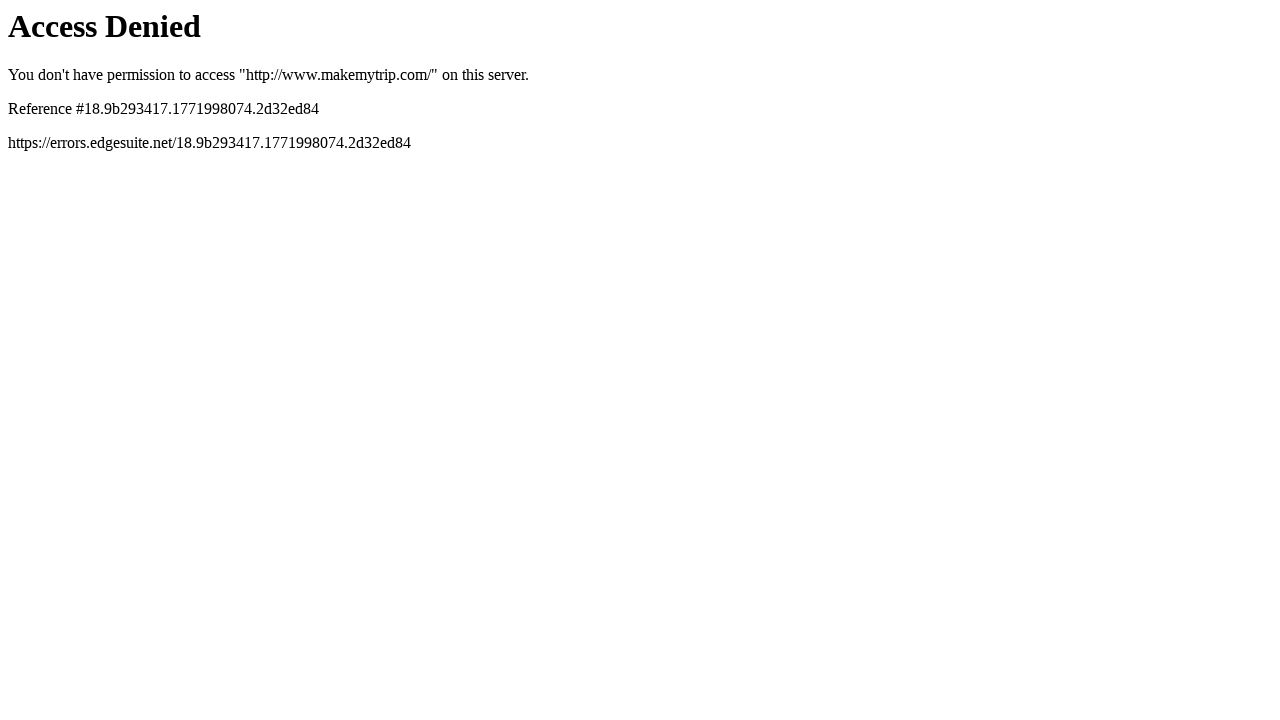

Navigated to MakeMyTrip website
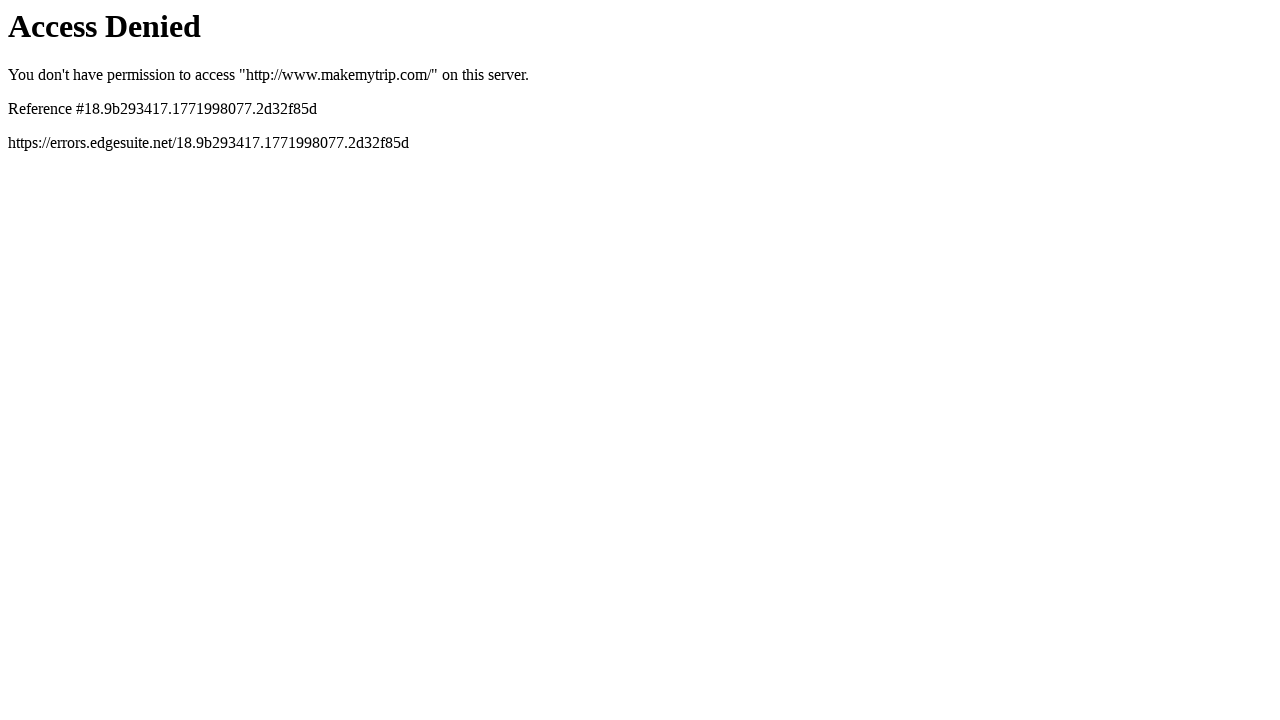

Pressed PageDown key to scroll down
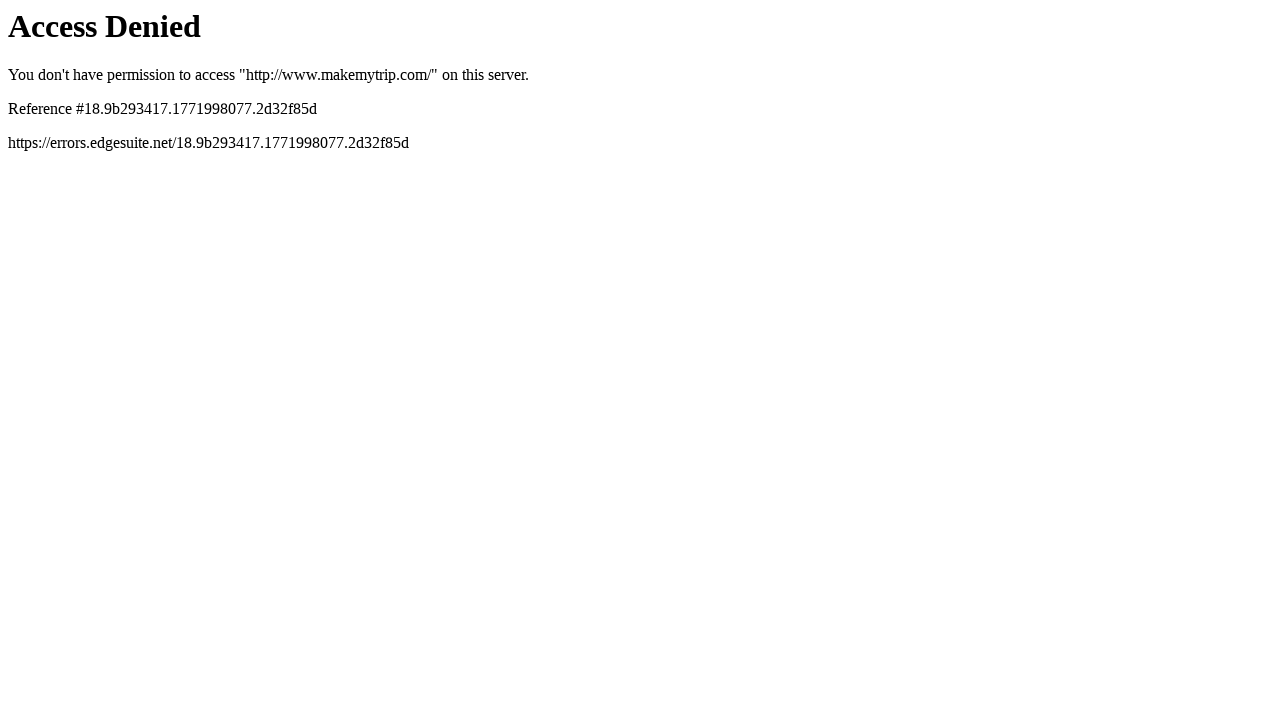

Pressed PageDown key to scroll down again
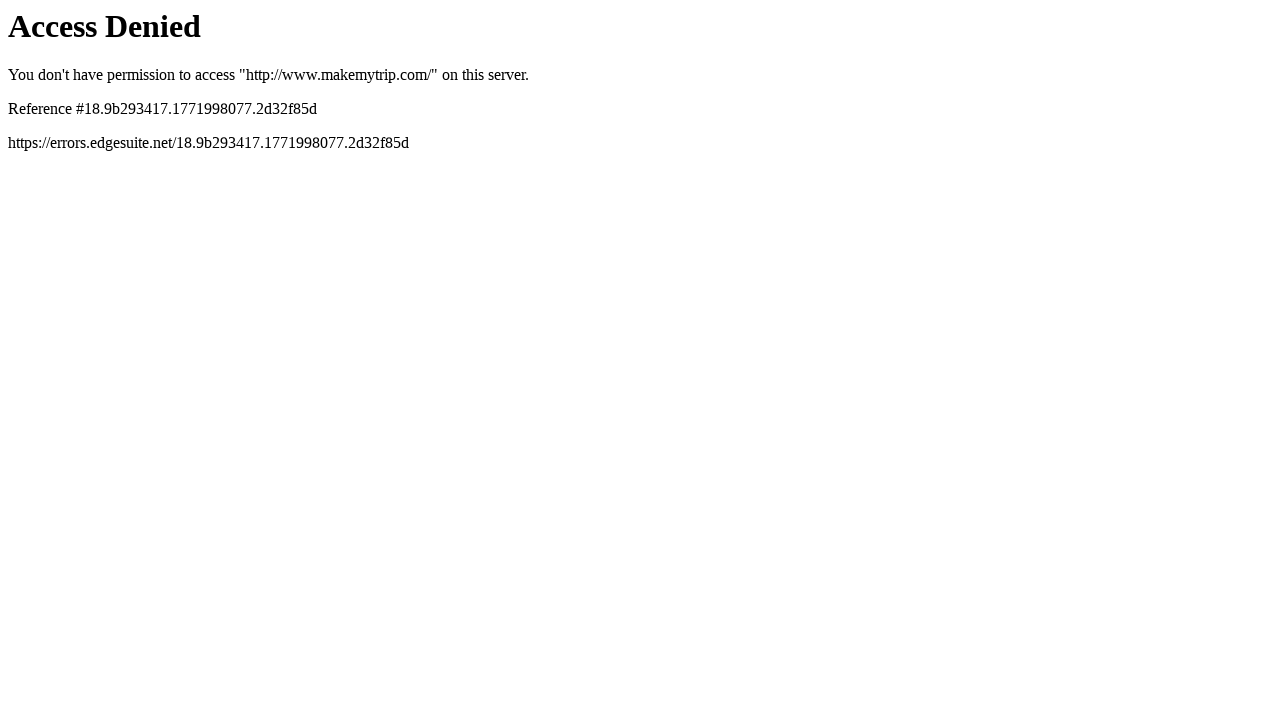

Waited 1 second for scrolling to complete
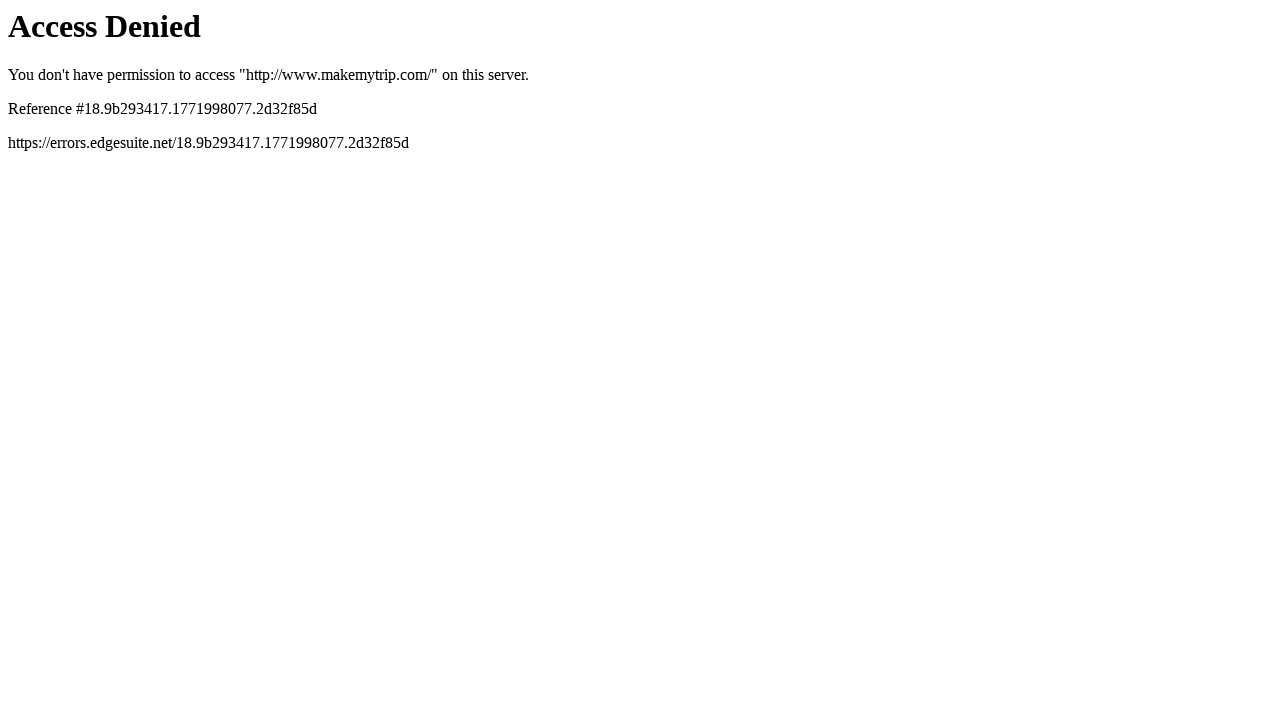

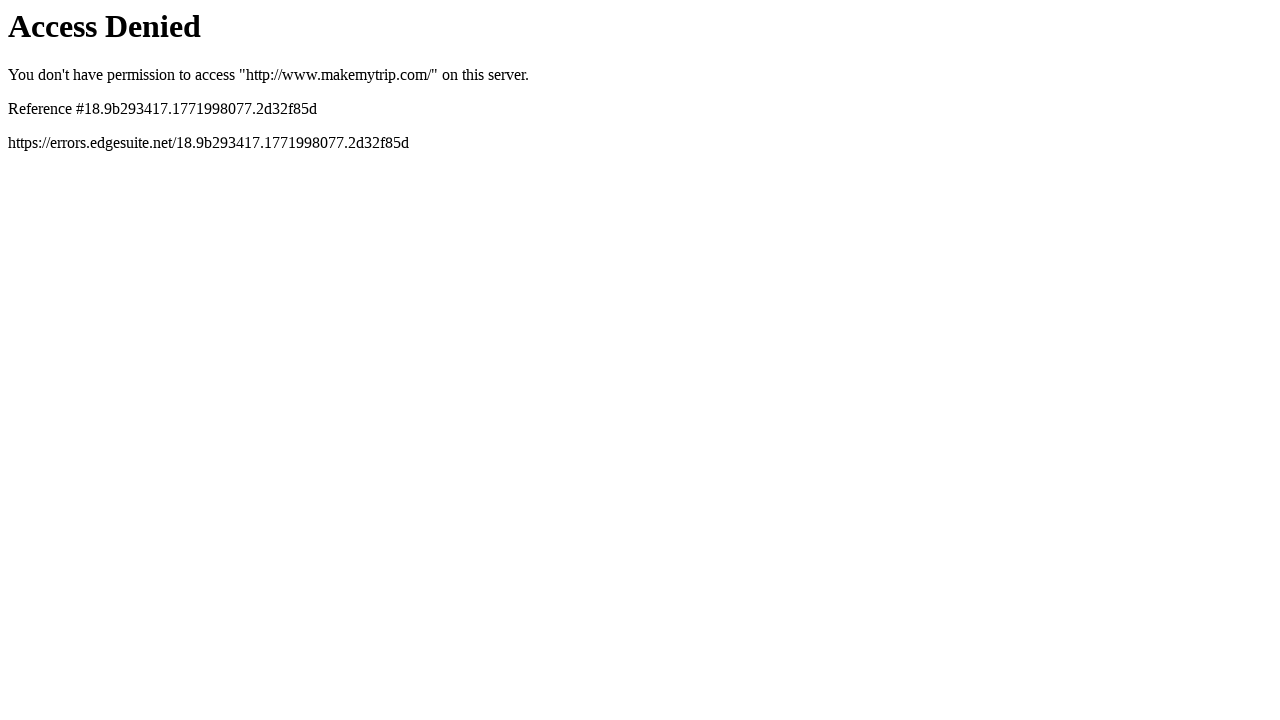